Navigates to calculator.net and enters "Financial Calculators" into the search input field

Starting URL: https://www.calculator.net/

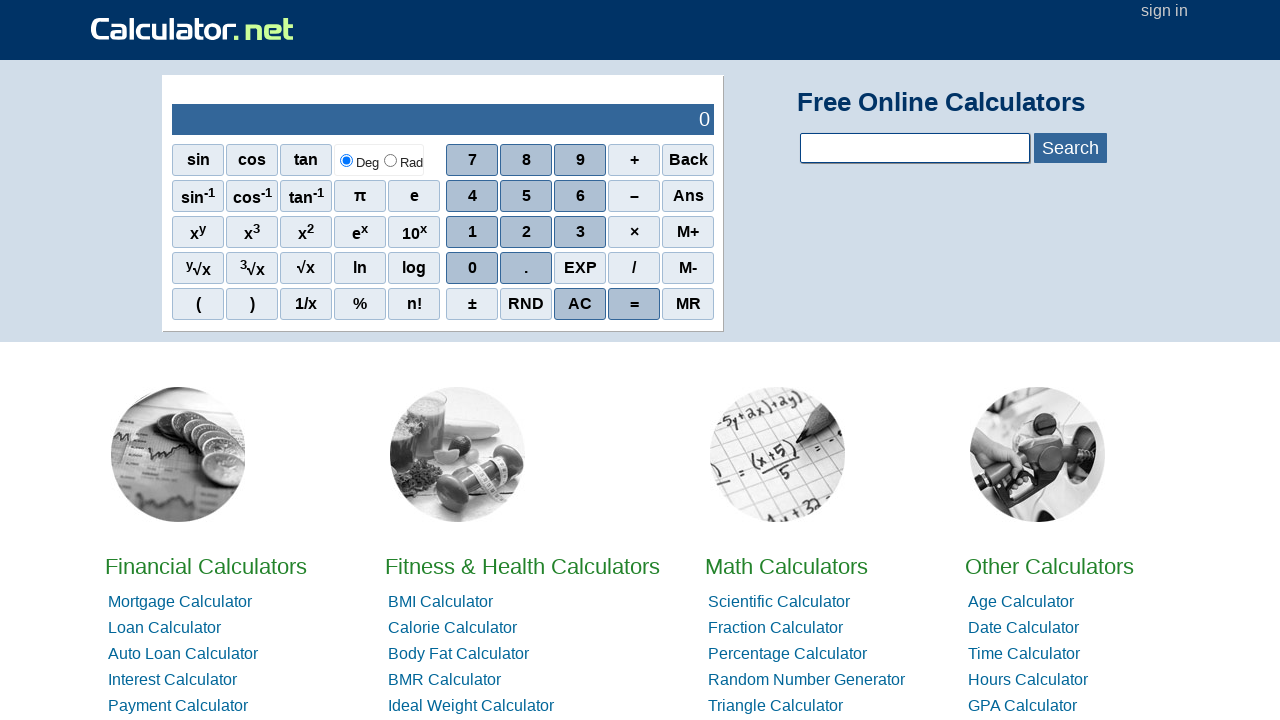

Entered 'Financial Calculators' into the search input field on input[name='calcSearchTerm']
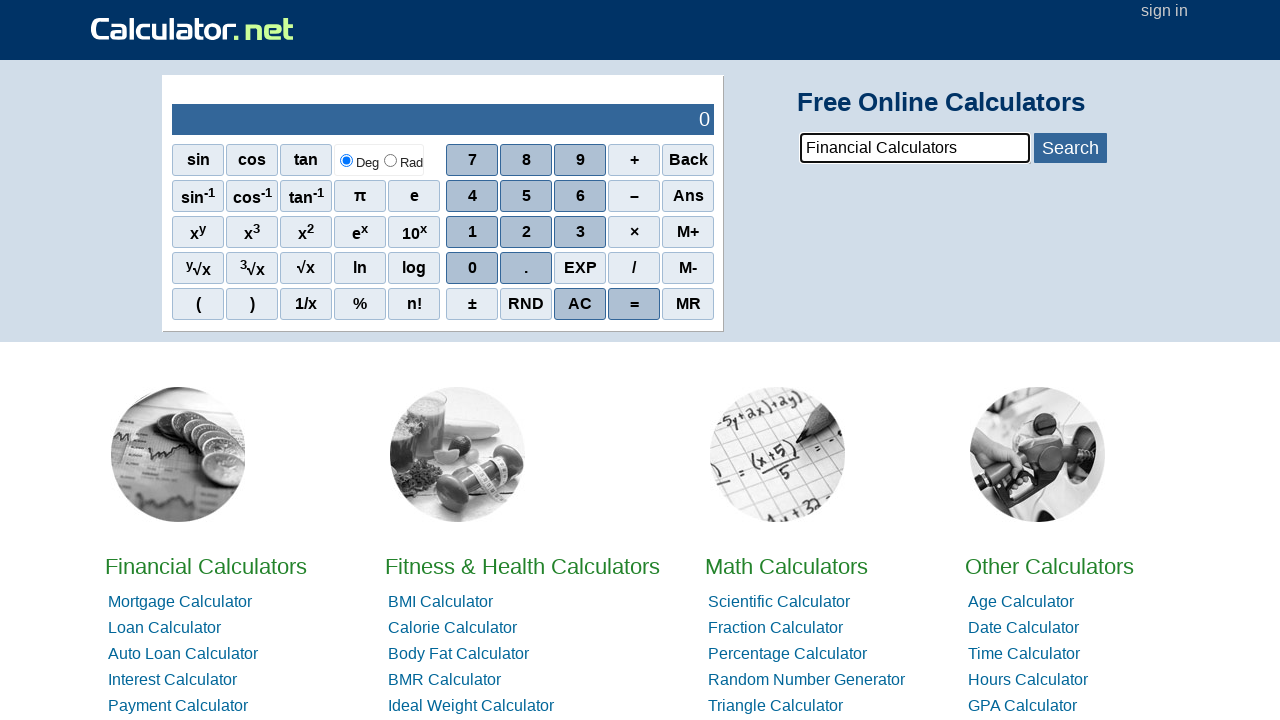

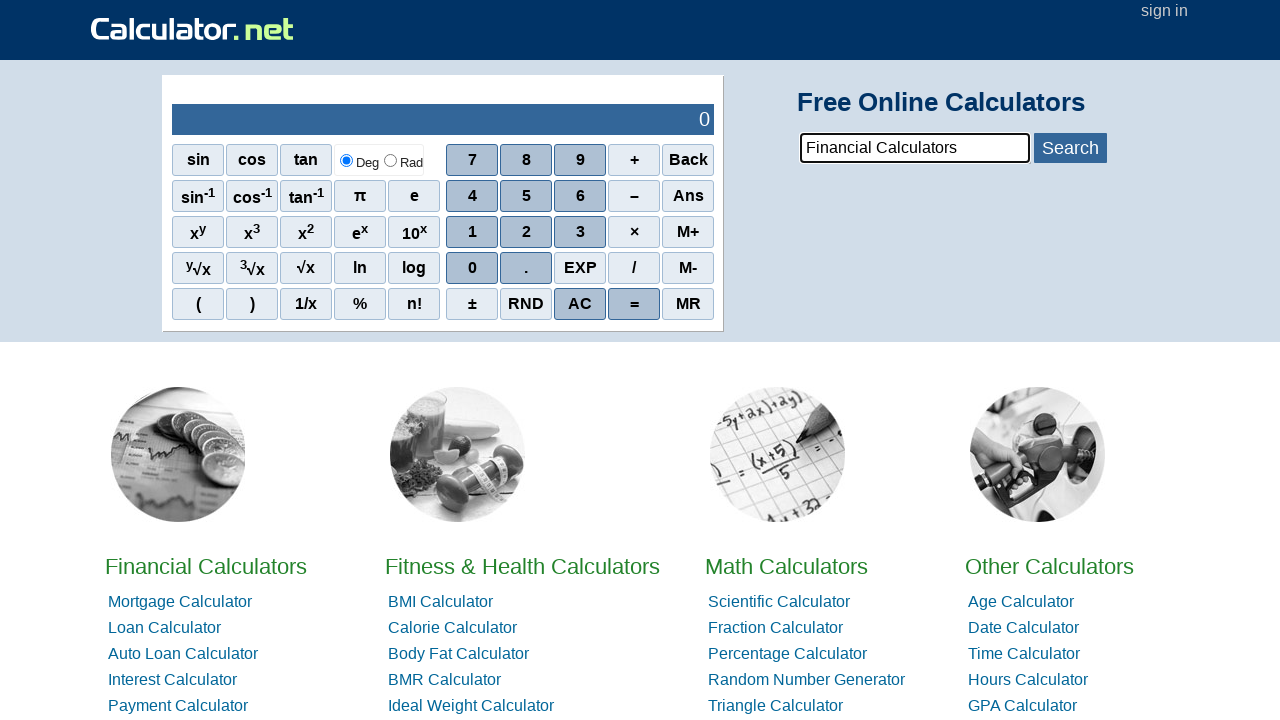